Tests the custom input field functionality on an invoice generator by adding a custom field with name 'Gender' and value 'Male' in the Bill From section, then verifying it appears in the preview.

Starting URL: https://invoify.vercel.app/en

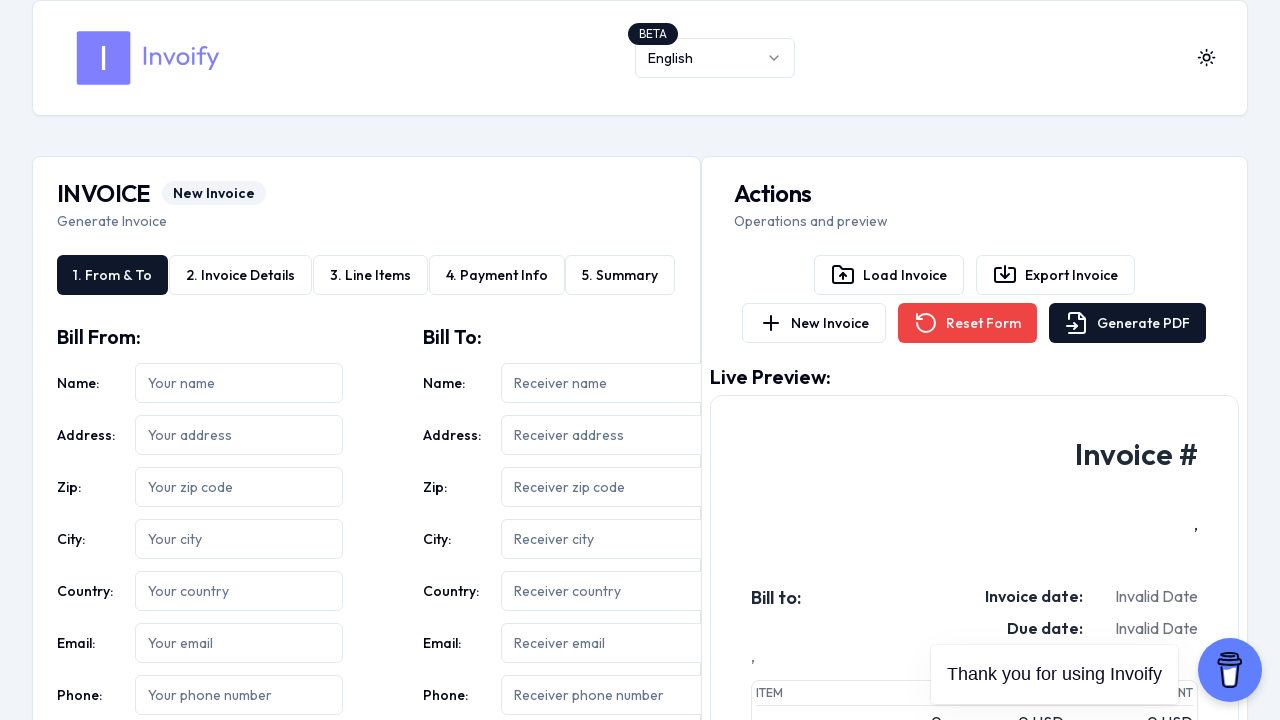

Scrolled to Bill From section
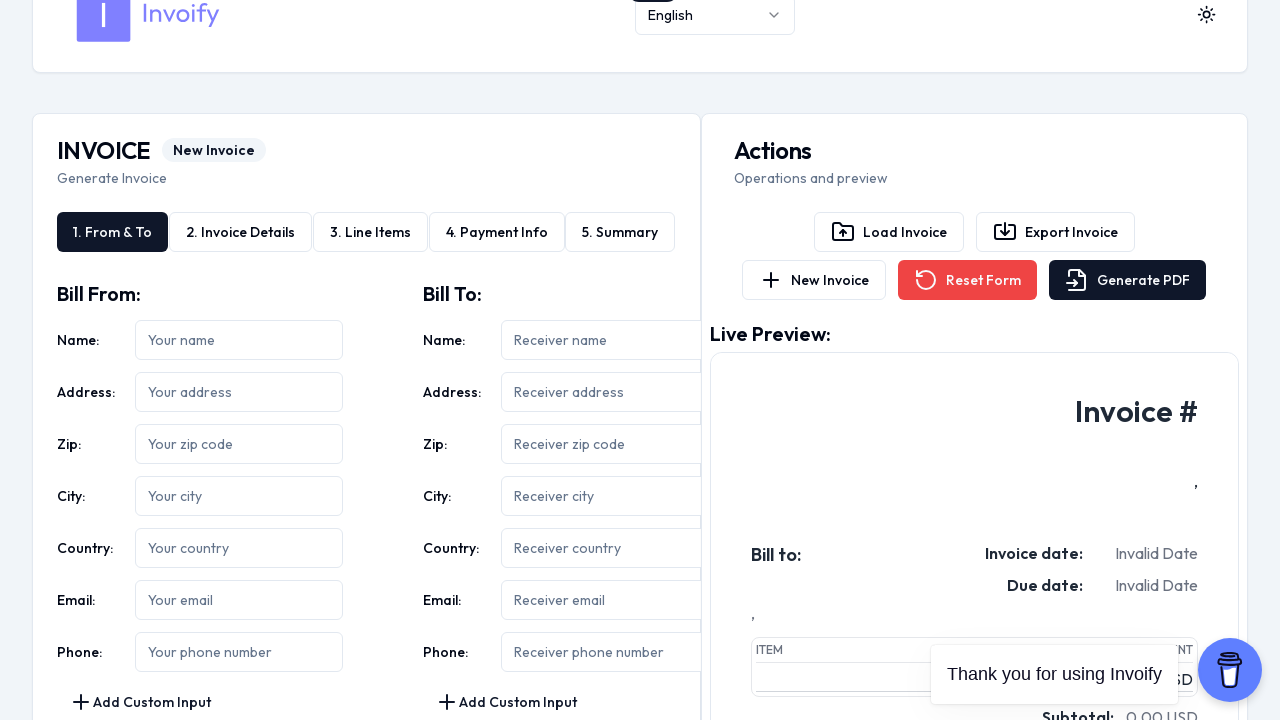

Clicked Add Custom Input button in Bill From section at (140, 702) on section:has(h4:has-text("Bill From")) button:has-text("Add Custom Input")
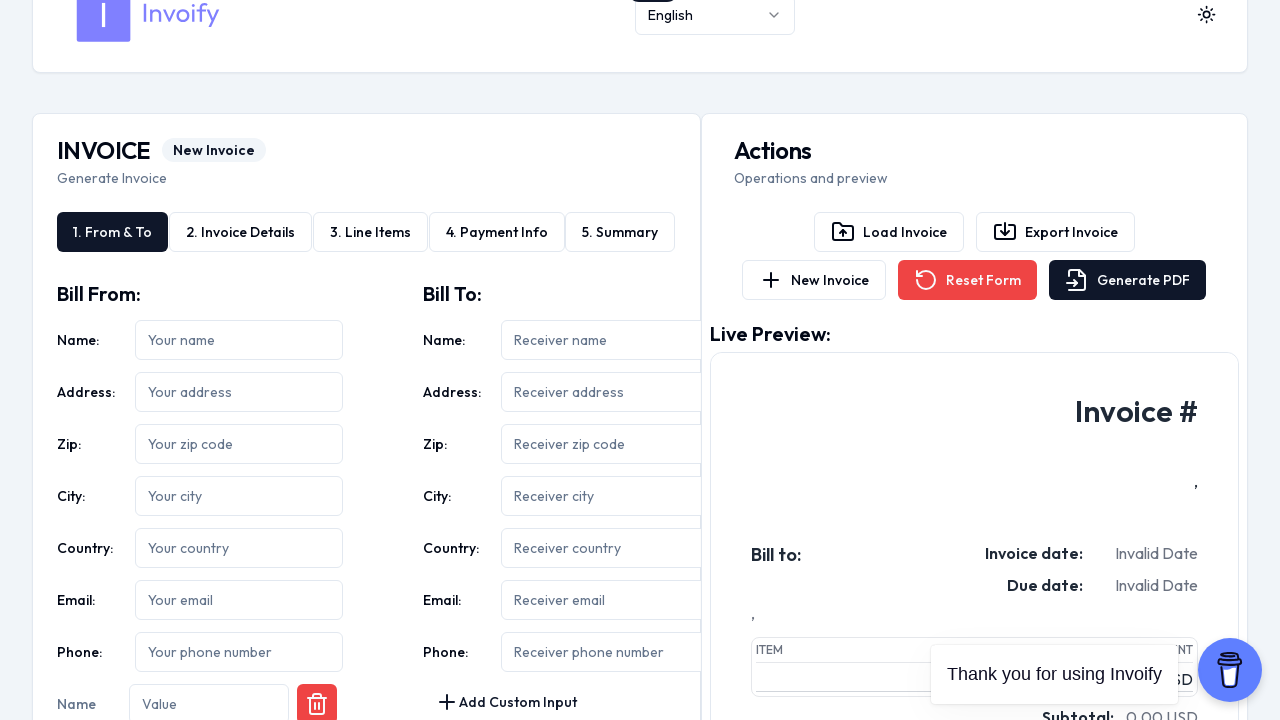

Entered 'Gender' as the custom field name on input[placeholder="Name"]
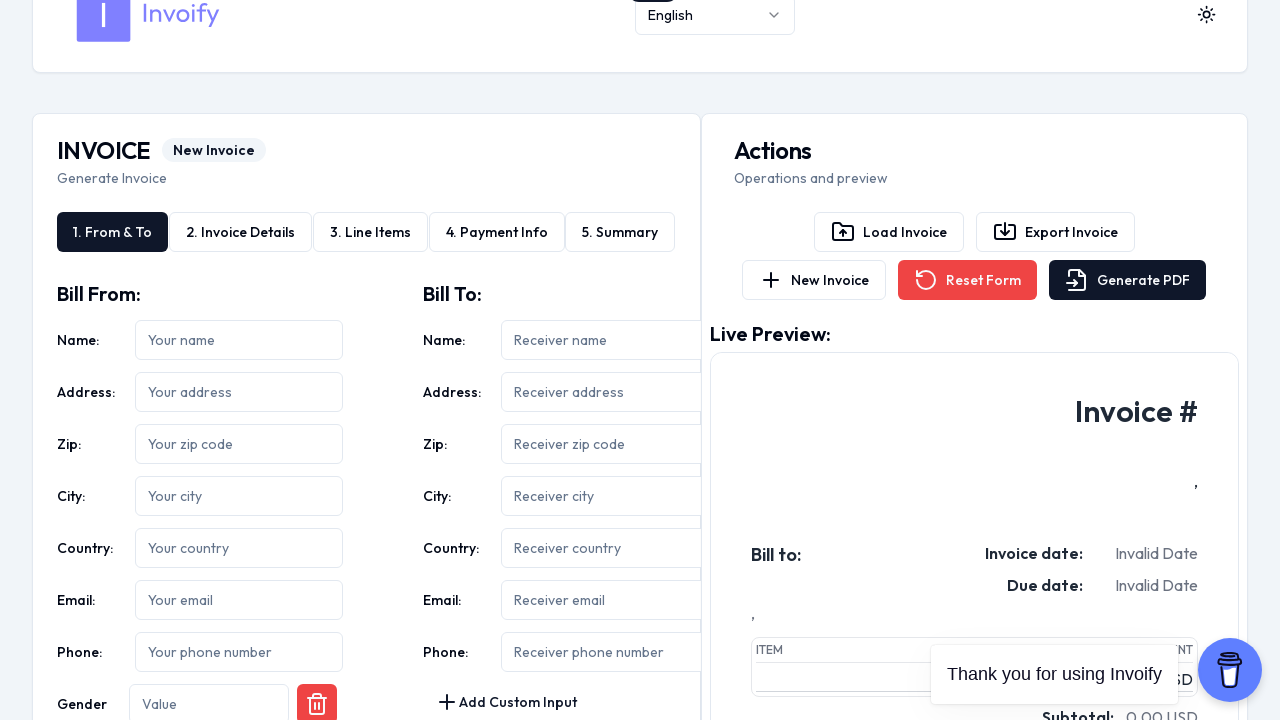

Entered 'Male' as the custom field value on internal:attr=[placeholder="Value"i]
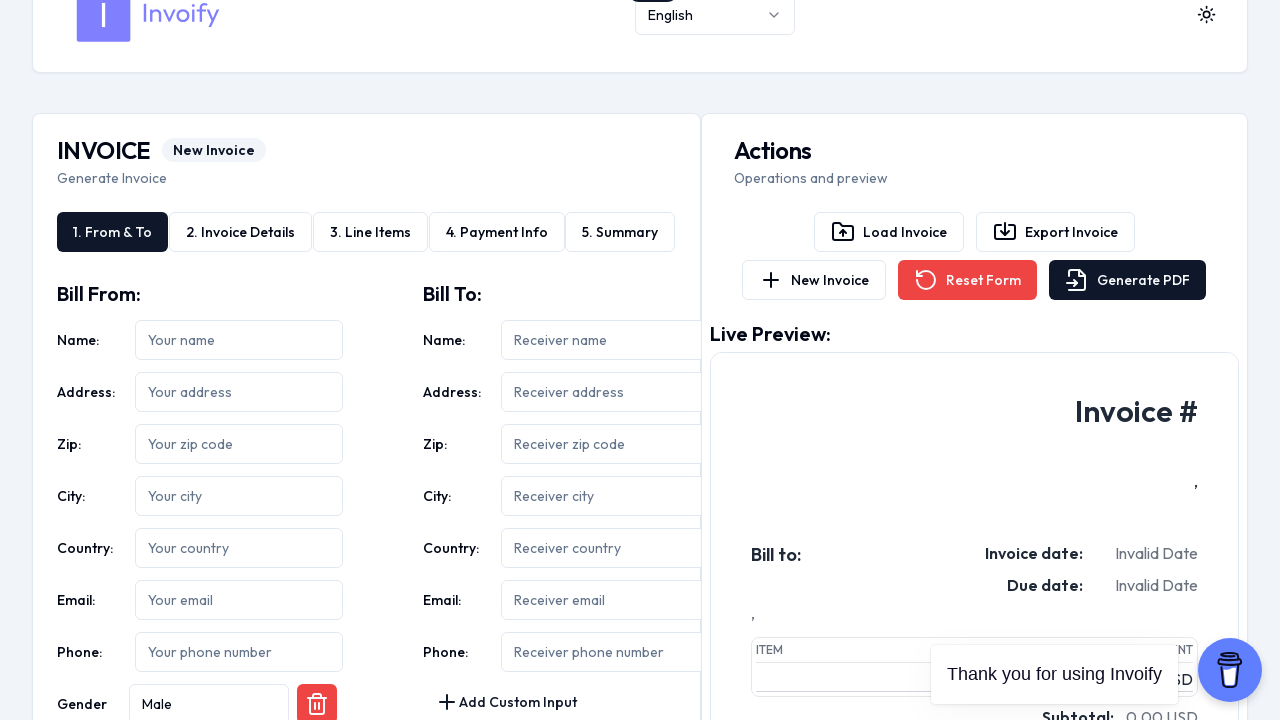

Waited for preview to update with custom field
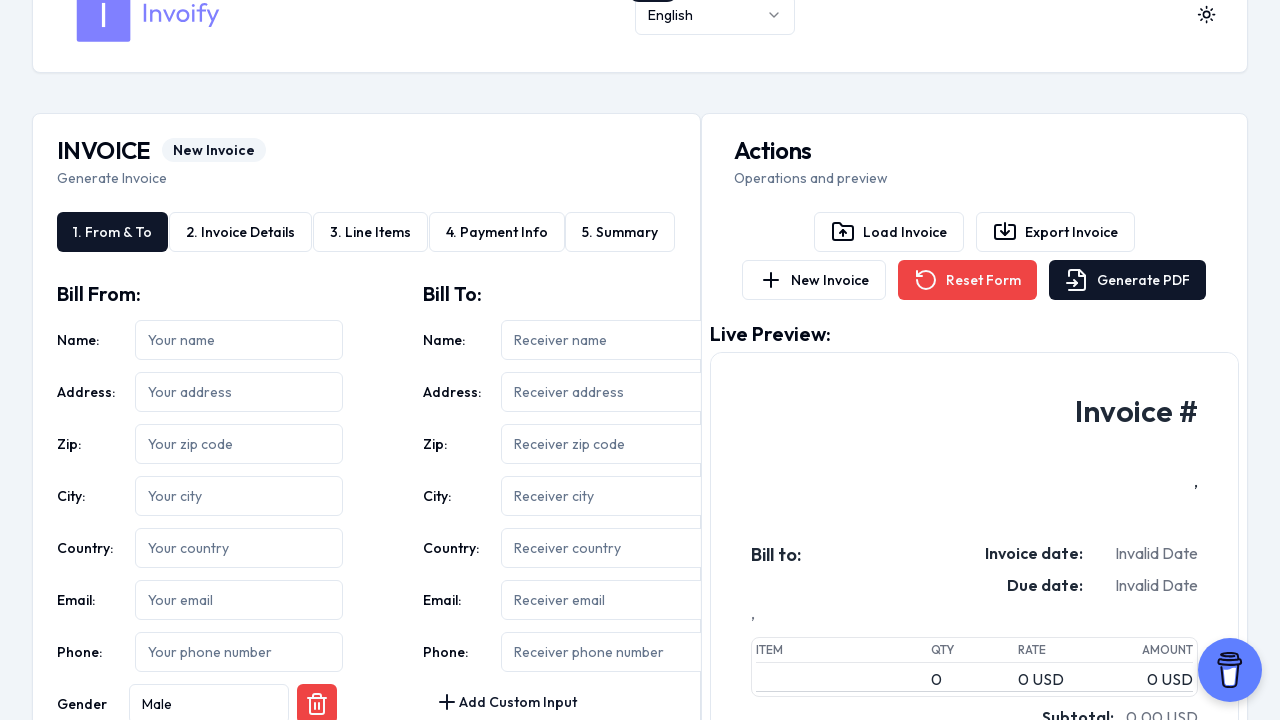

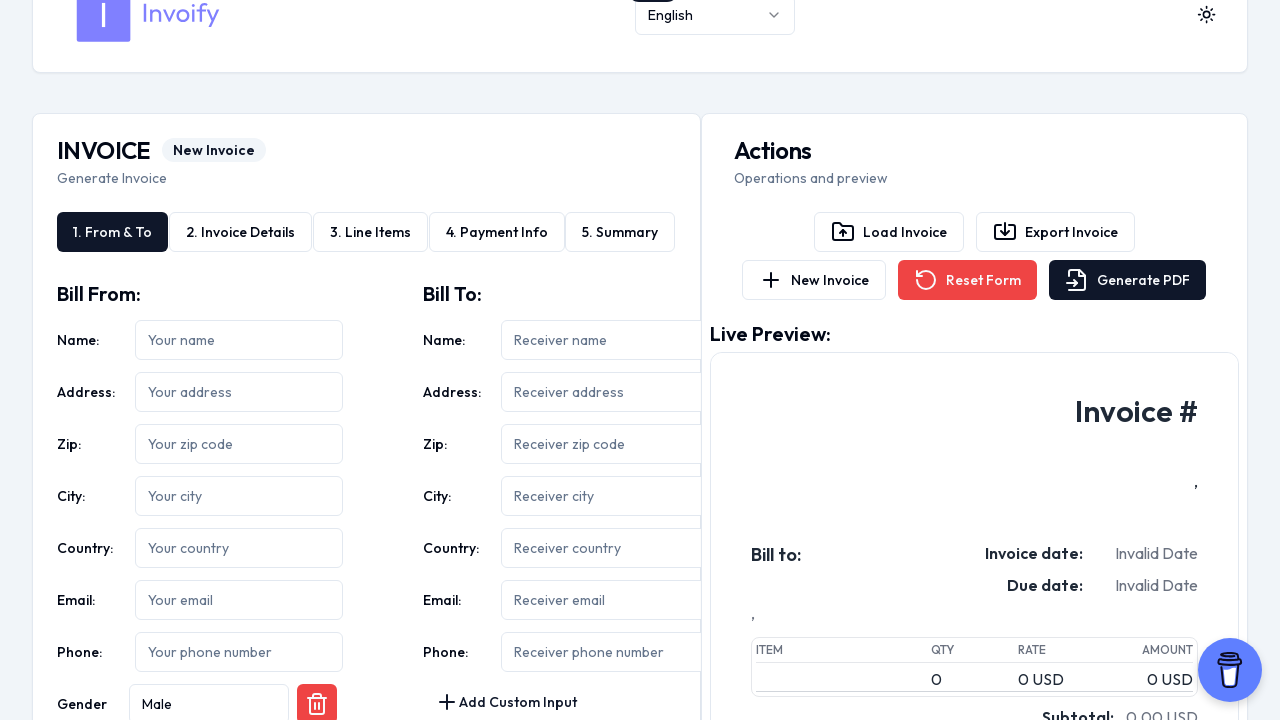